Tests various JavaScript alert interactions including simple alerts, timer-based alerts, confirmation dialogs, and prompt dialogs on the DemoQA alerts page

Starting URL: https://demoqa.com/alerts

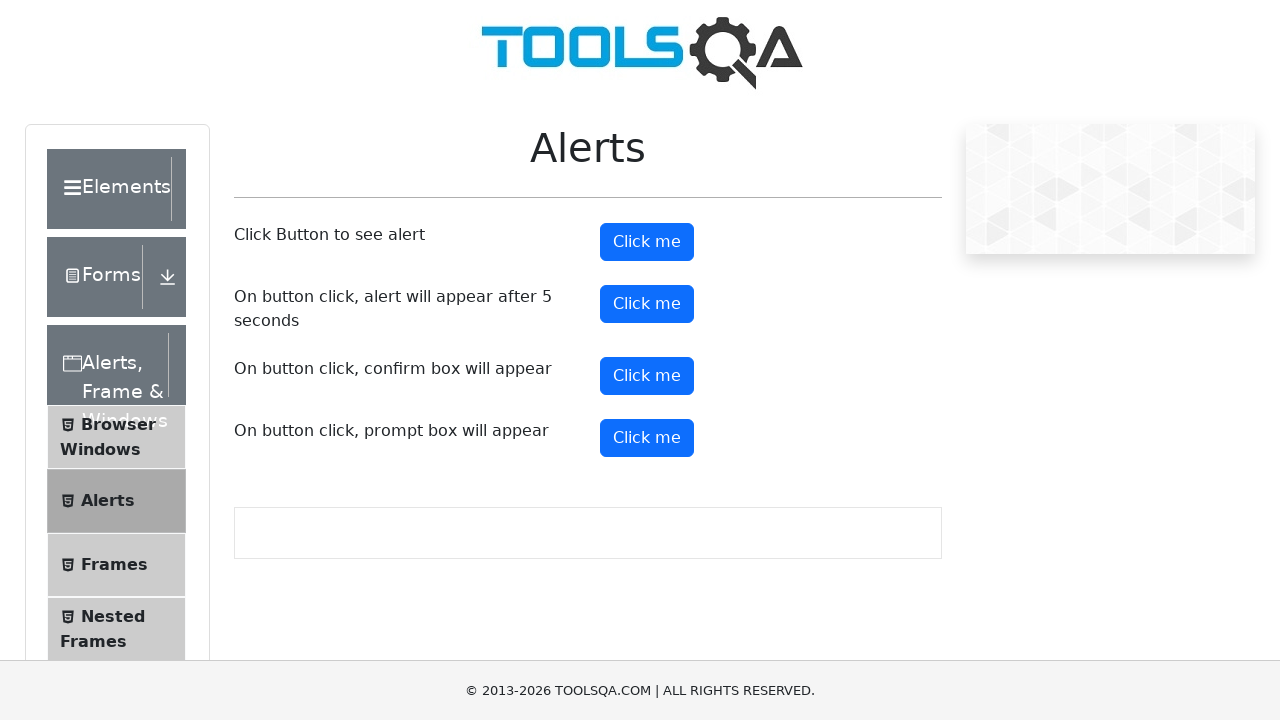

Clicked simple alert button at (647, 242) on xpath=//button[@id='alertButton']
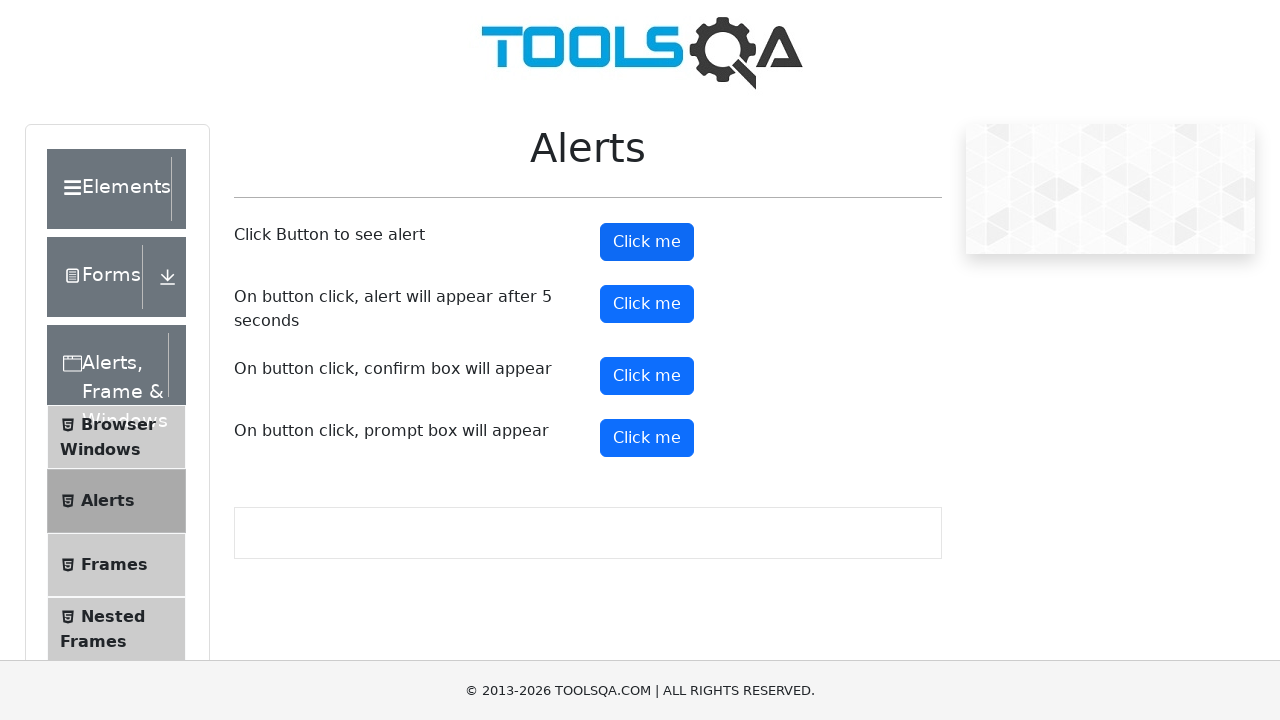

Set up dialog handler to accept alerts
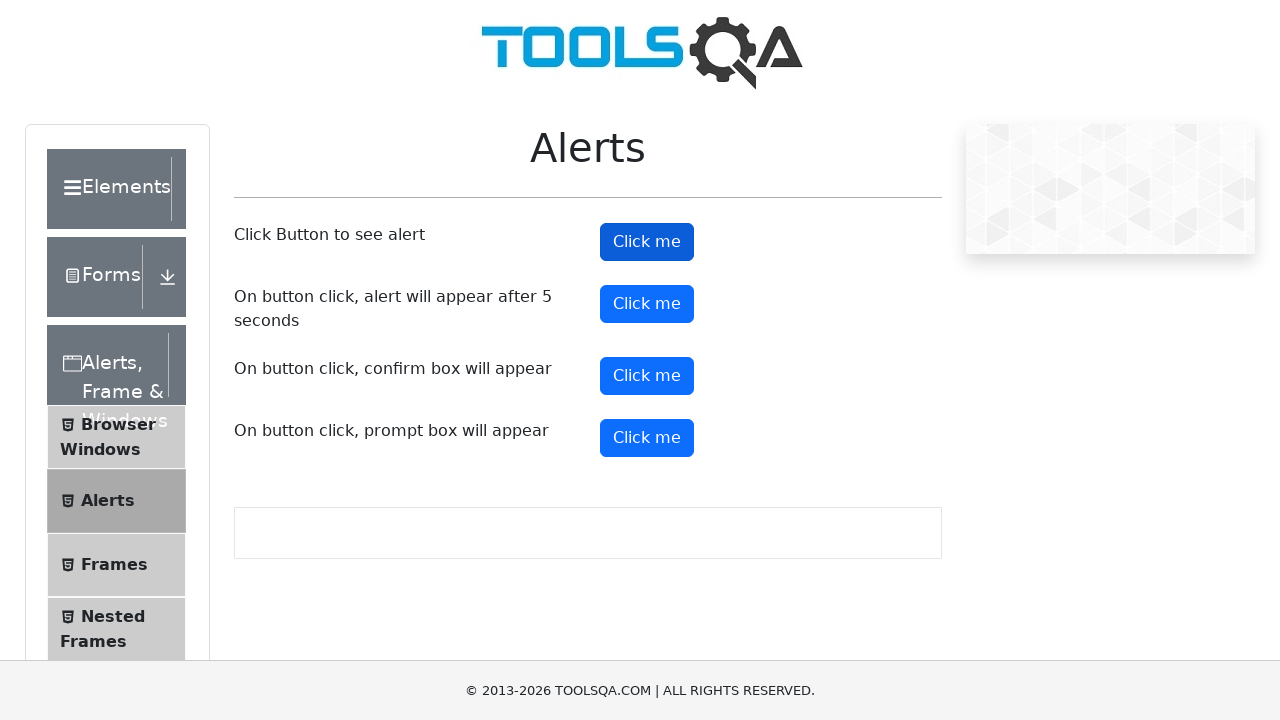

Clicked timer alert button at (647, 304) on xpath=//button[@id='timerAlertButton']
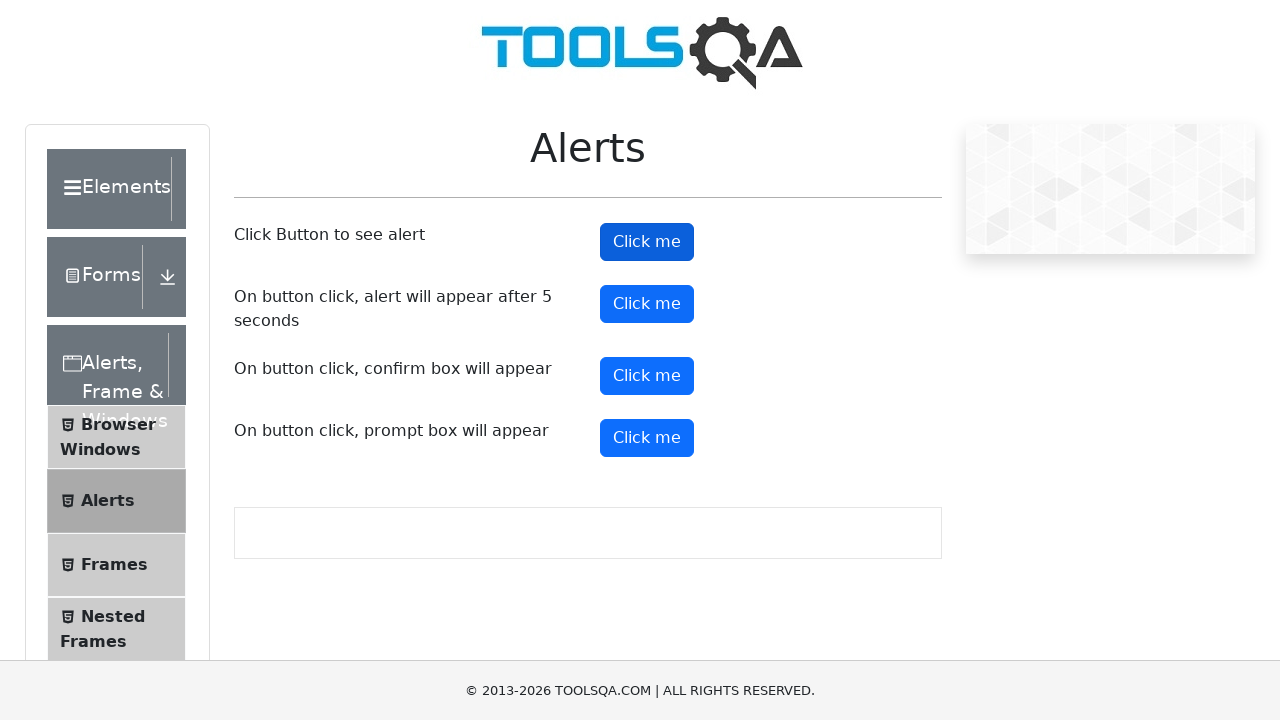

Waited 5.5 seconds for timer-based alert to appear
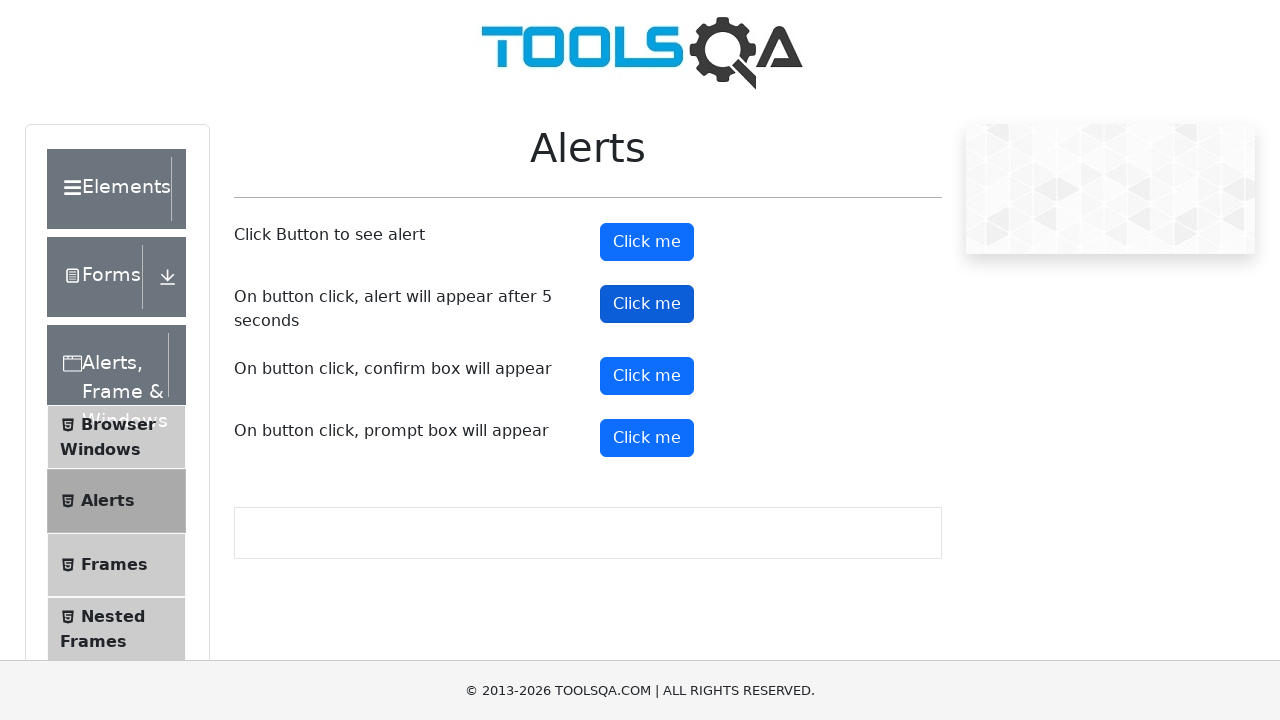

Clicked confirm button using JavaScript execution
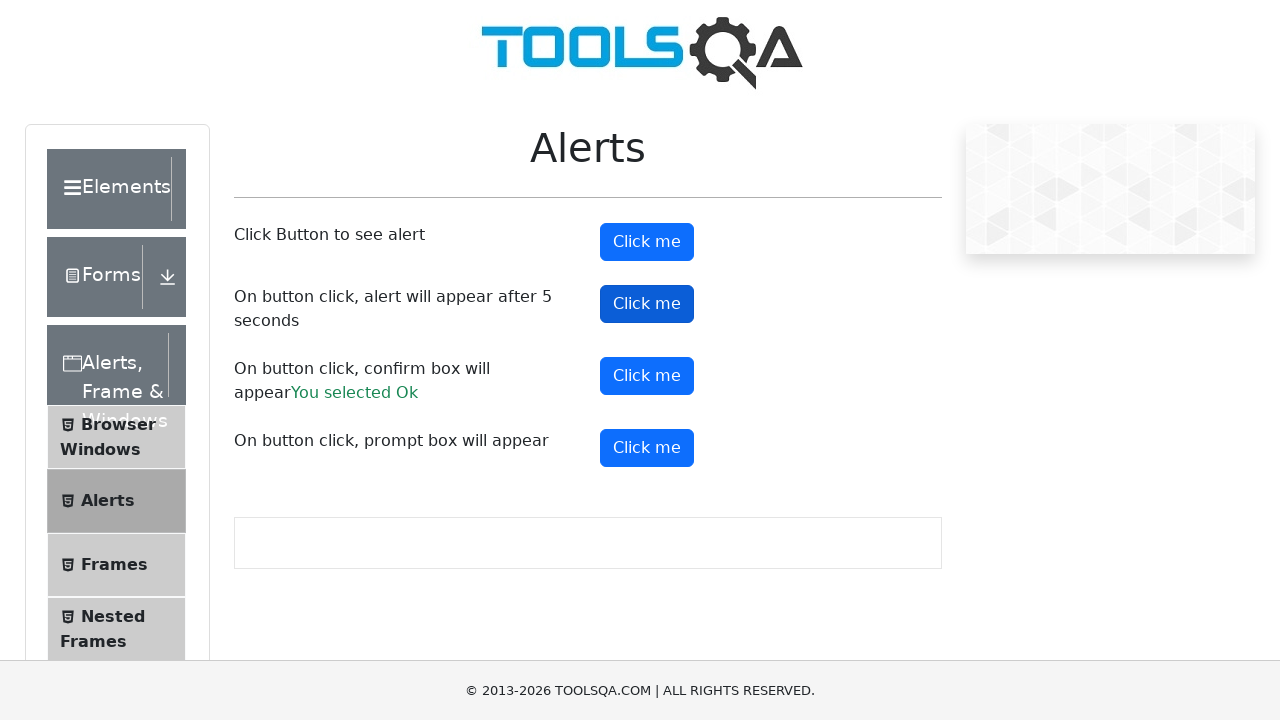

Set up dialog handler to dismiss confirmation dialog
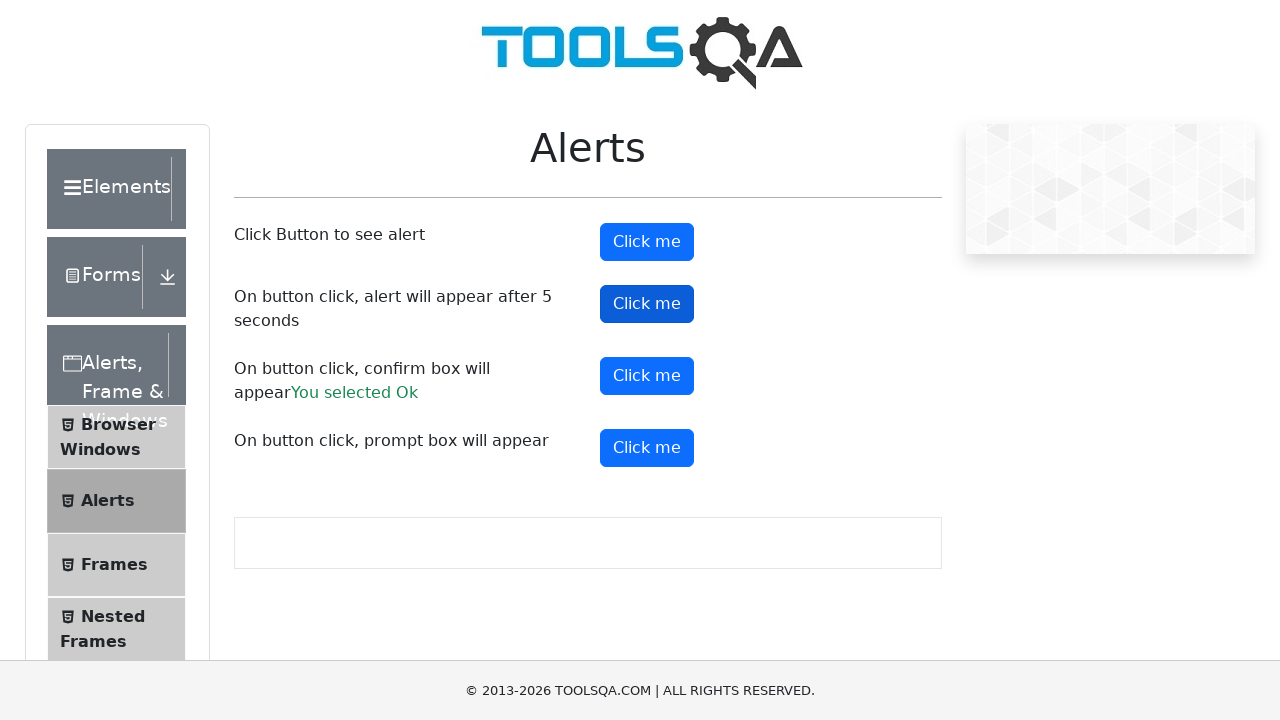

Clicked prompt button using JavaScript execution
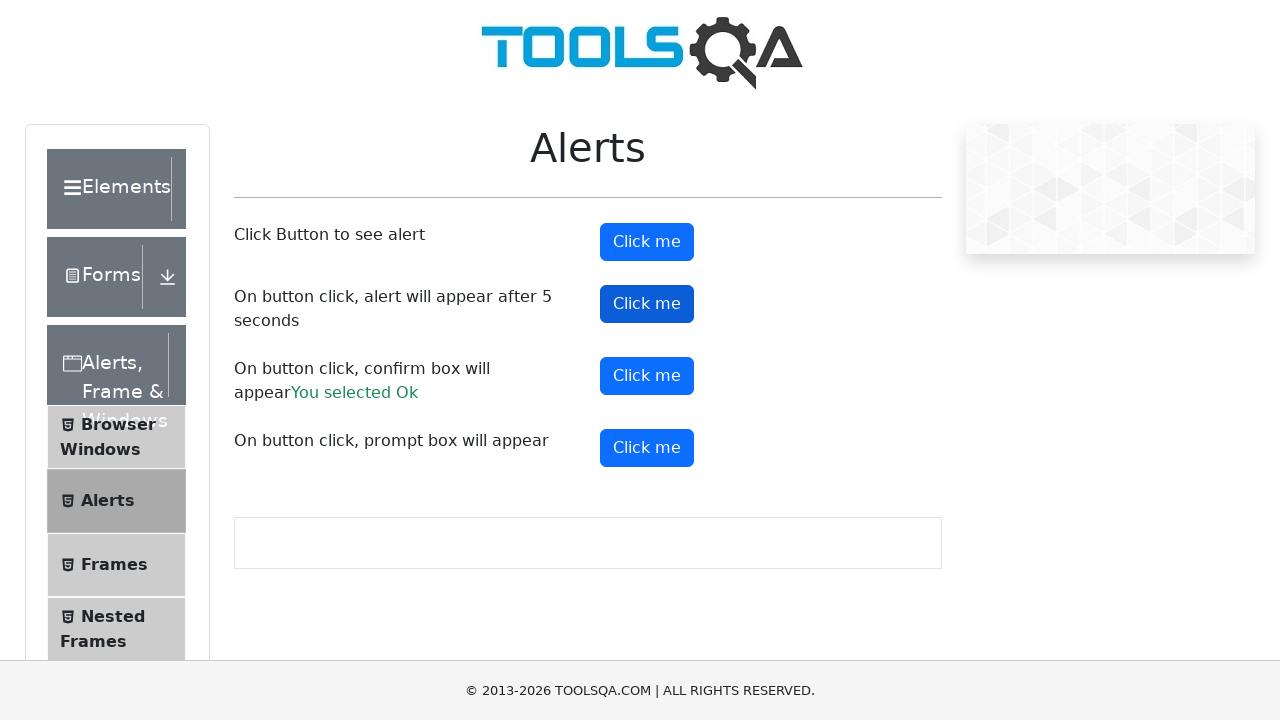

Set up dialog handler to accept prompt with text 'Utkarshaa Academy Pune'
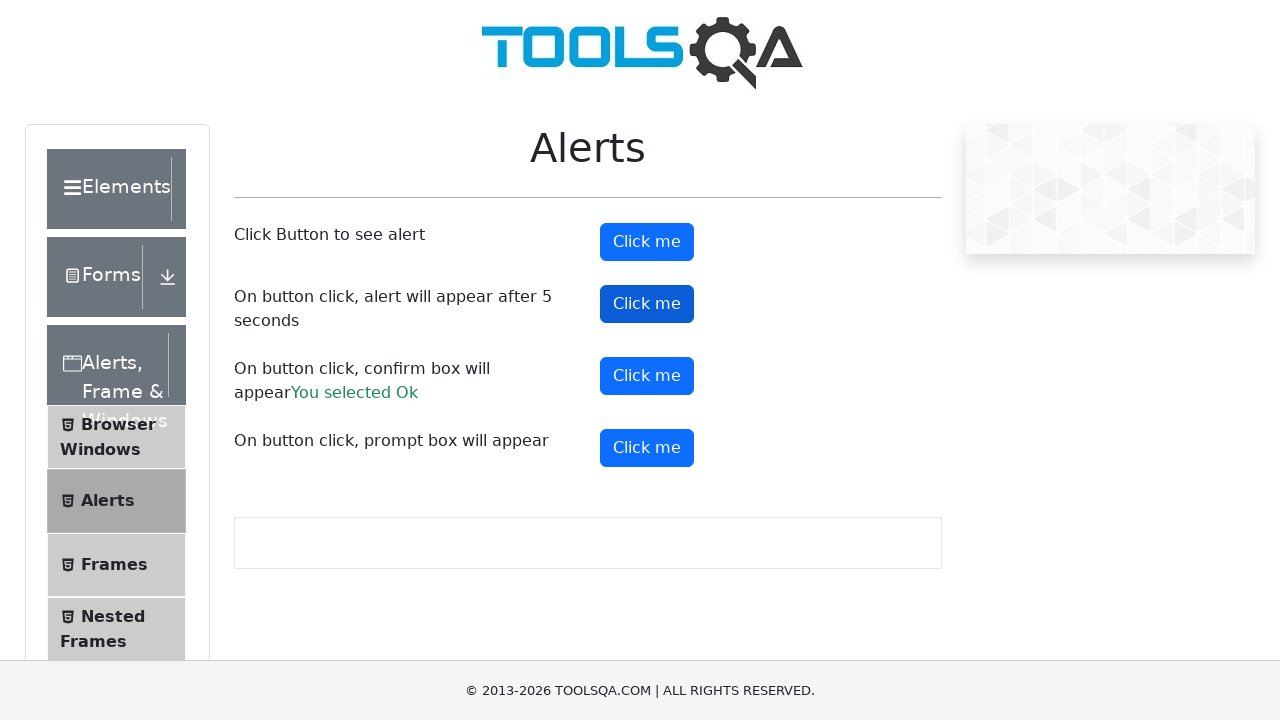

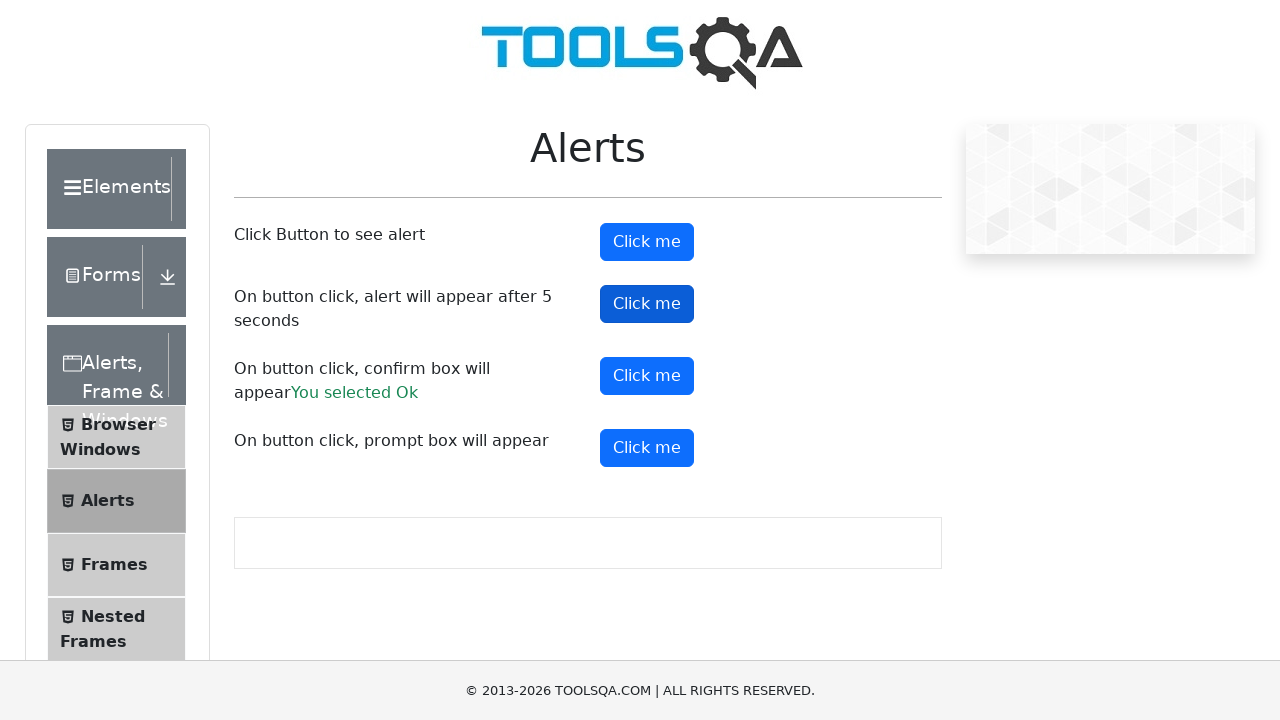